Tests clearing the complete state of all items by toggling the mark all checkbox

Starting URL: https://demo.playwright.dev/todomvc

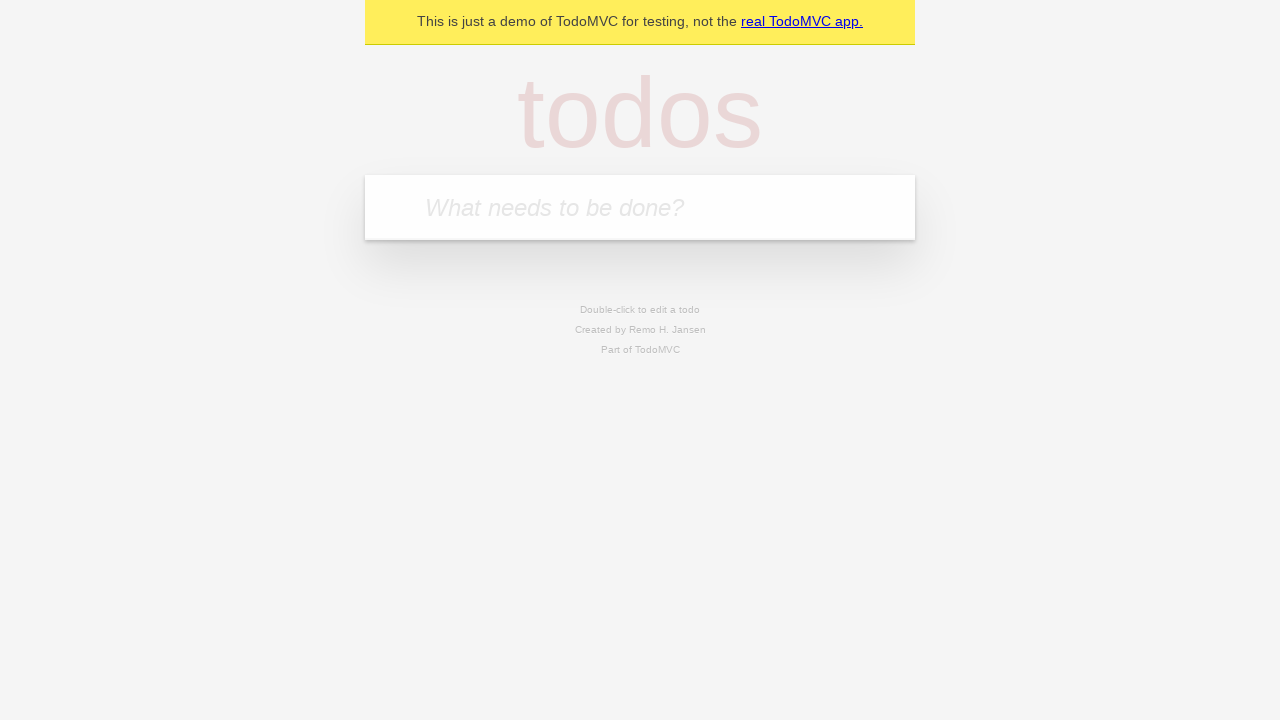

Filled todo input with 'buy some cheese' on internal:attr=[placeholder="What needs to be done?"i]
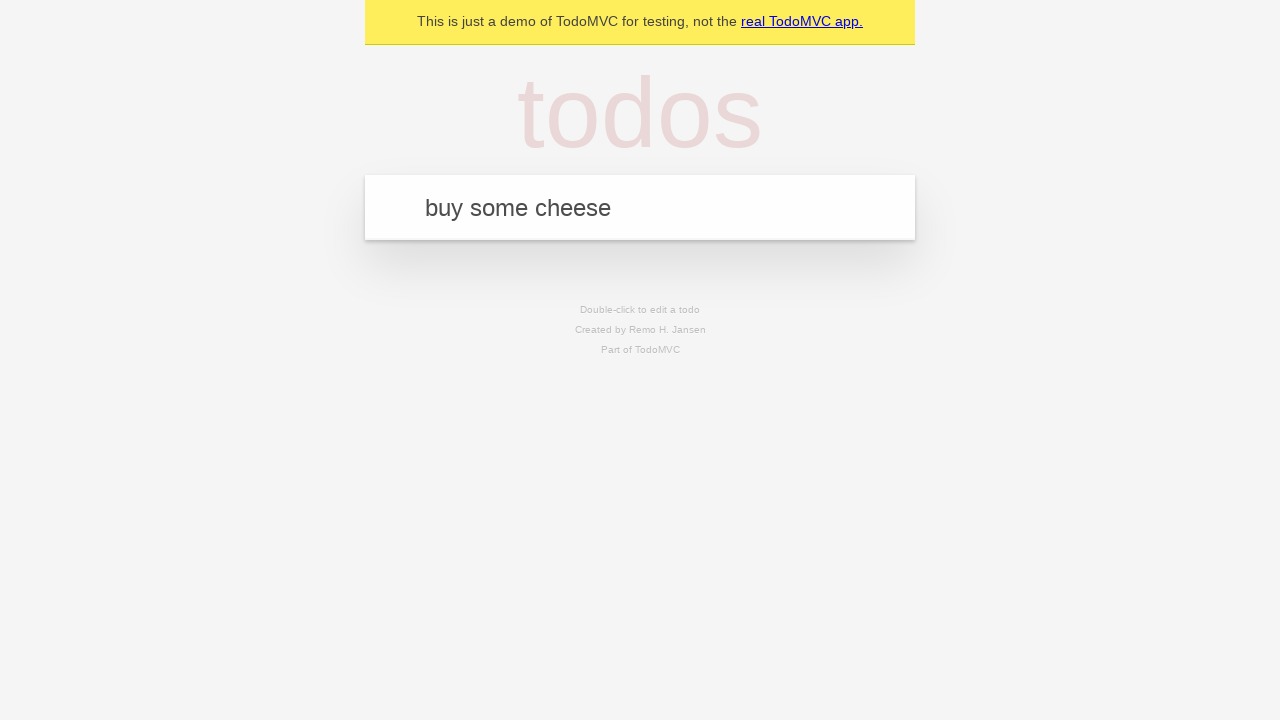

Pressed Enter to add first todo on internal:attr=[placeholder="What needs to be done?"i]
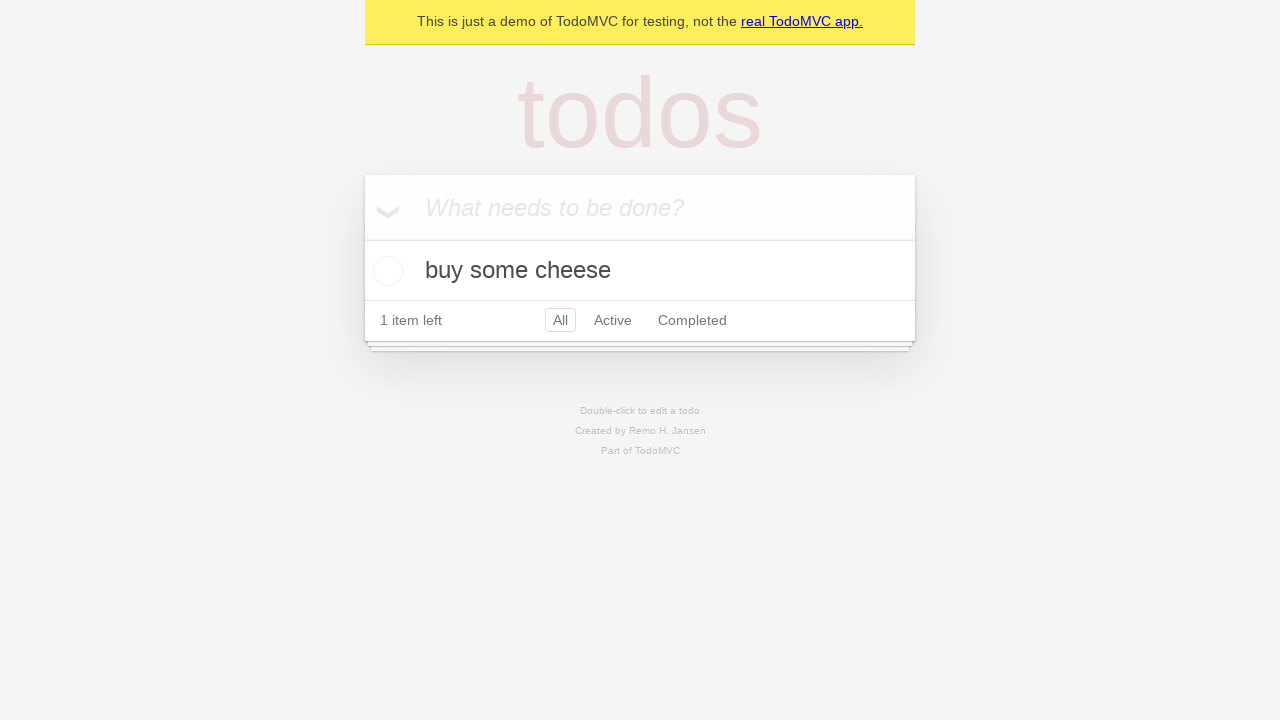

Filled todo input with 'feed the cat' on internal:attr=[placeholder="What needs to be done?"i]
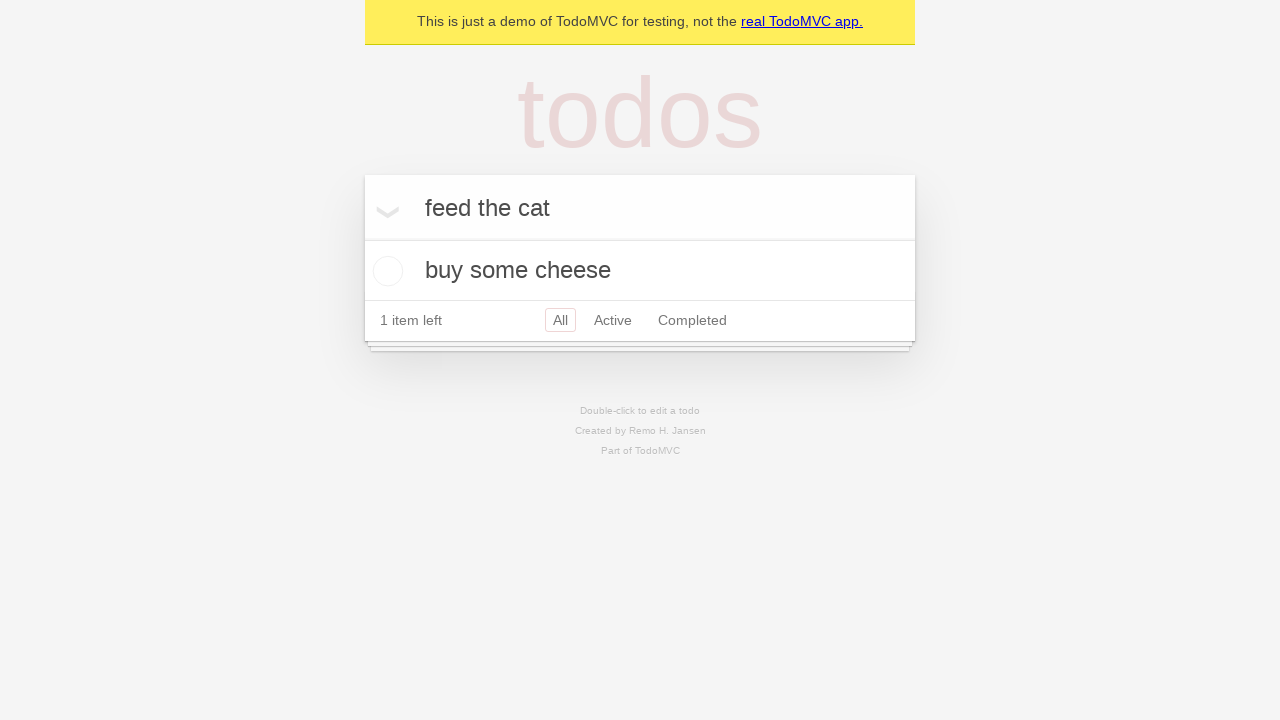

Pressed Enter to add second todo on internal:attr=[placeholder="What needs to be done?"i]
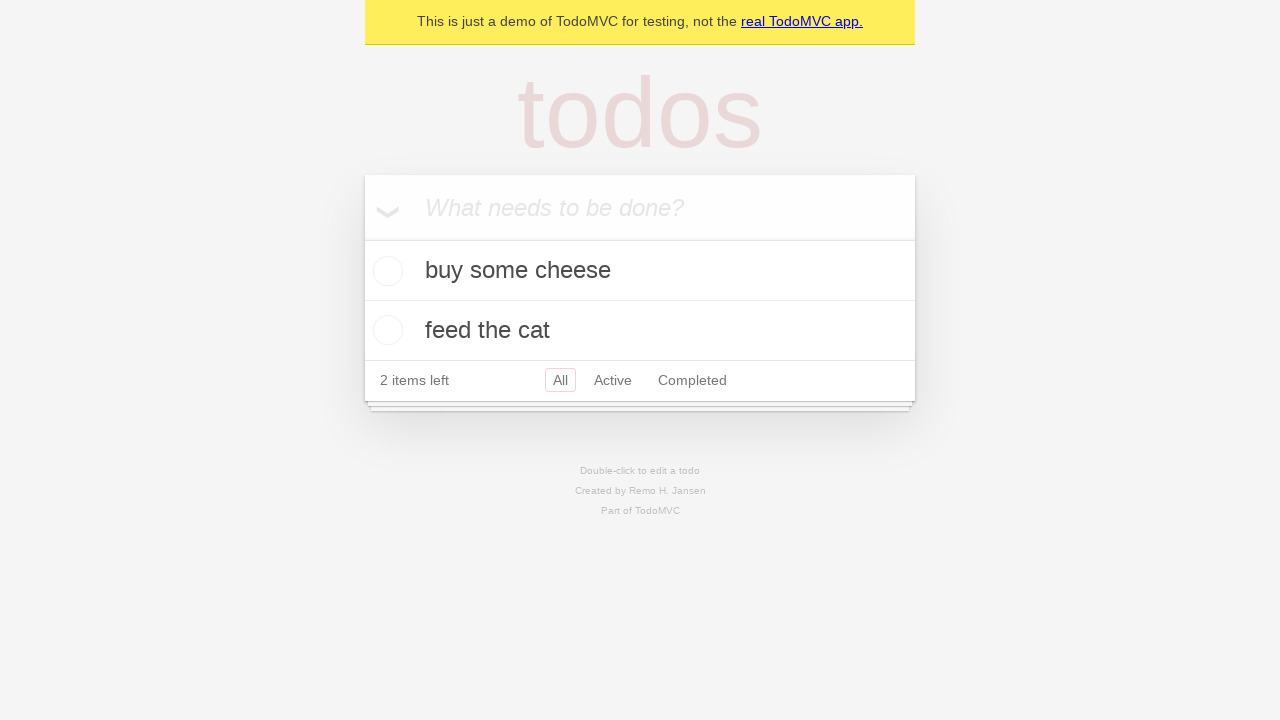

Filled todo input with 'book a doctors appointment' on internal:attr=[placeholder="What needs to be done?"i]
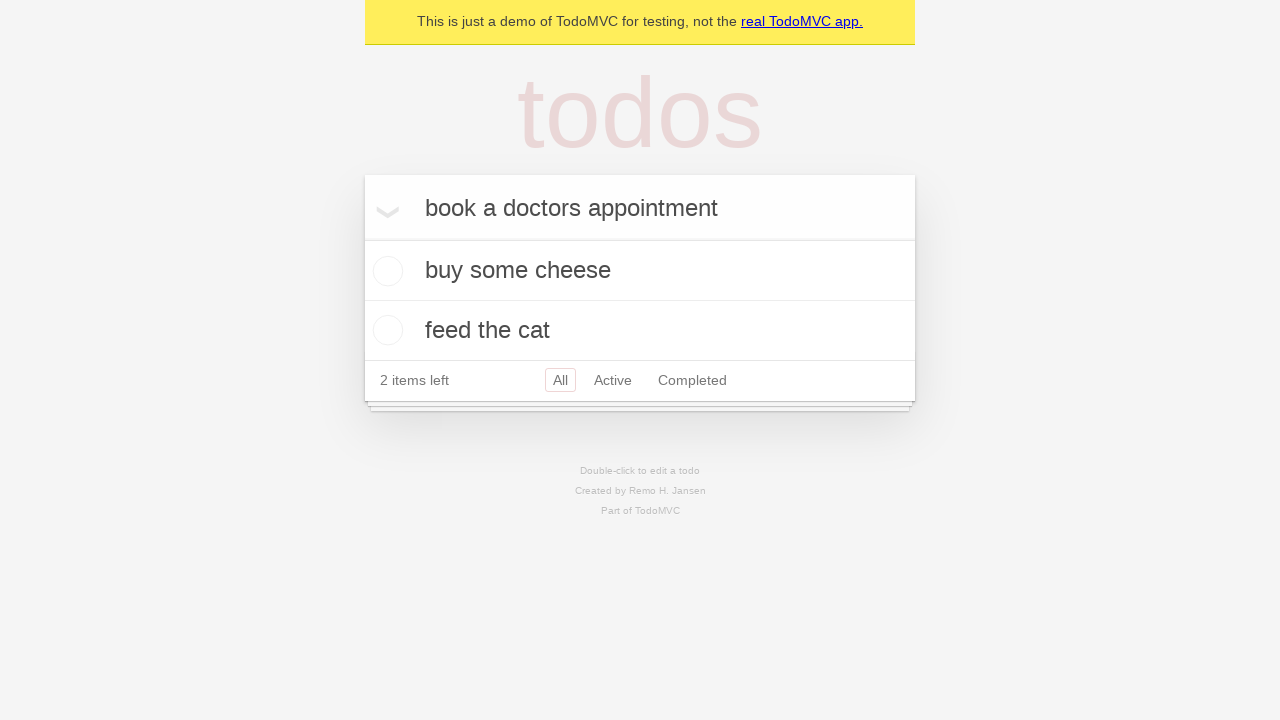

Pressed Enter to add third todo on internal:attr=[placeholder="What needs to be done?"i]
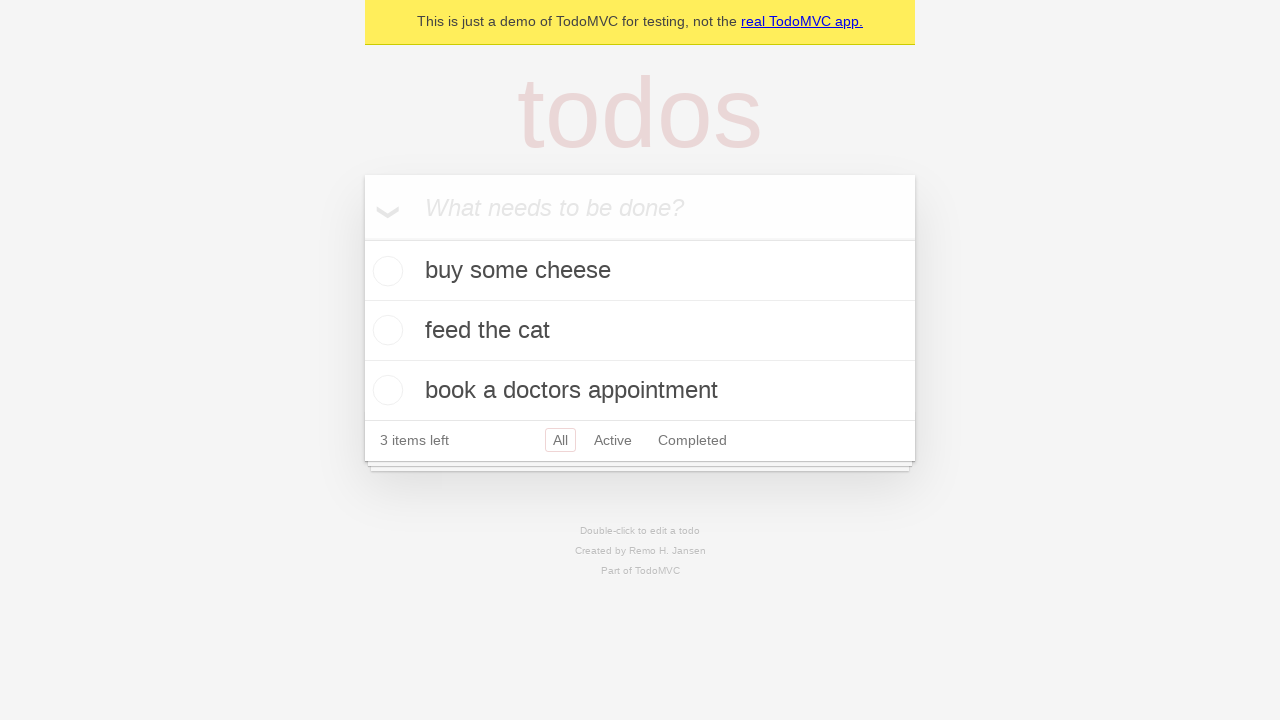

Checked 'Mark all as complete' checkbox to mark all todos as complete at (362, 238) on internal:label="Mark all as complete"i
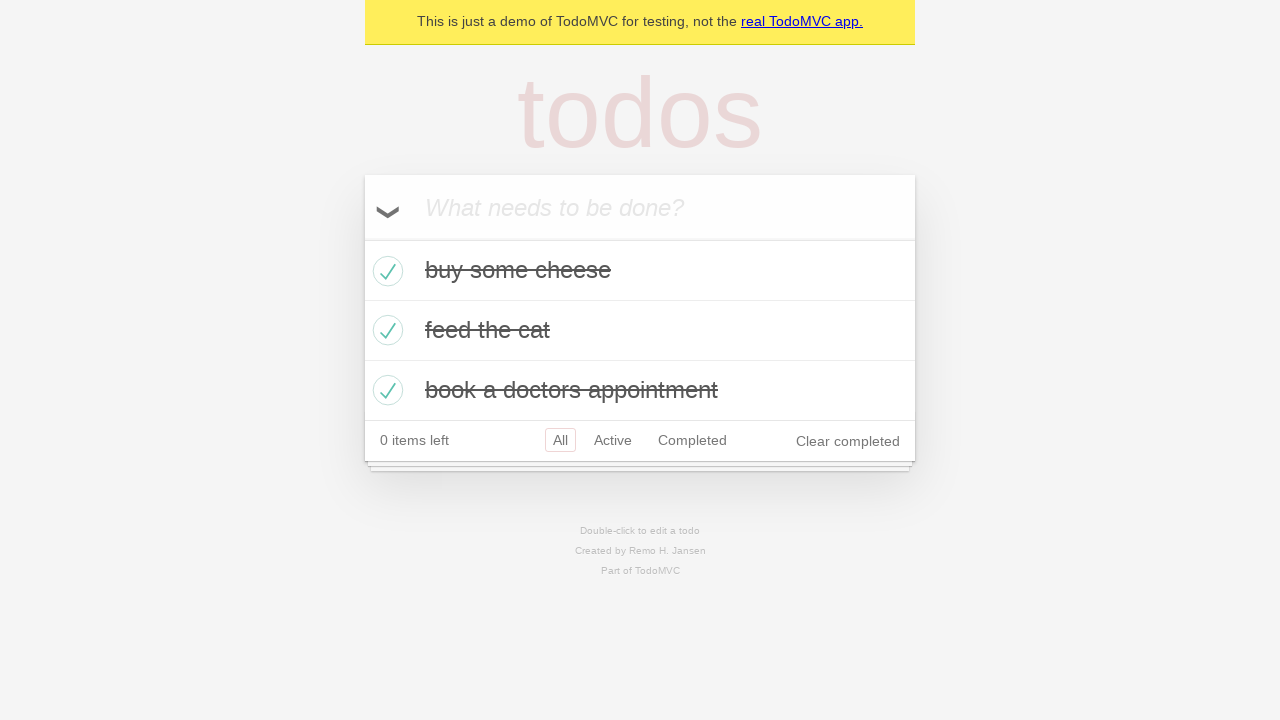

Unchecked 'Mark all as complete' checkbox to clear complete state of all todos at (362, 238) on internal:label="Mark all as complete"i
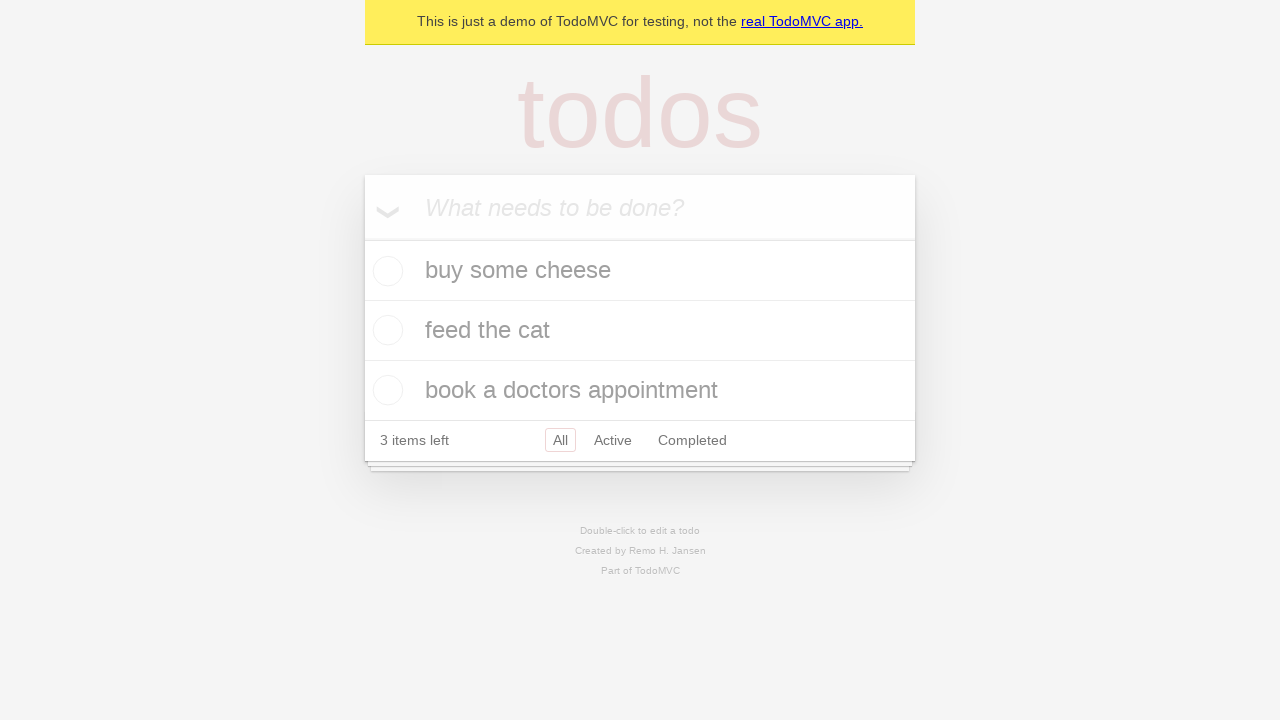

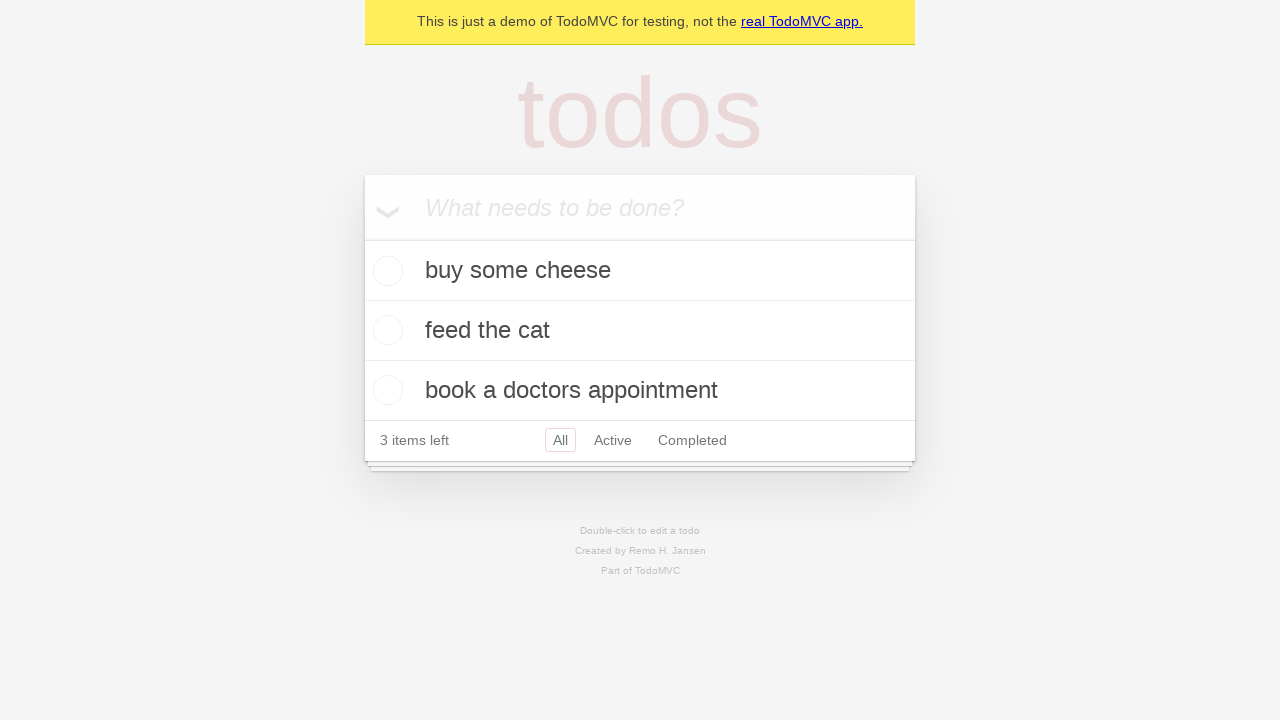